Tests JavaScript alert handling on W3Schools by switching to an iframe, clicking a button to trigger an alert, accepting it, then navigating back to default content and clicking a link.

Starting URL: https://www.w3schools.com/js/tryit.asp?filename=tryjs_alert

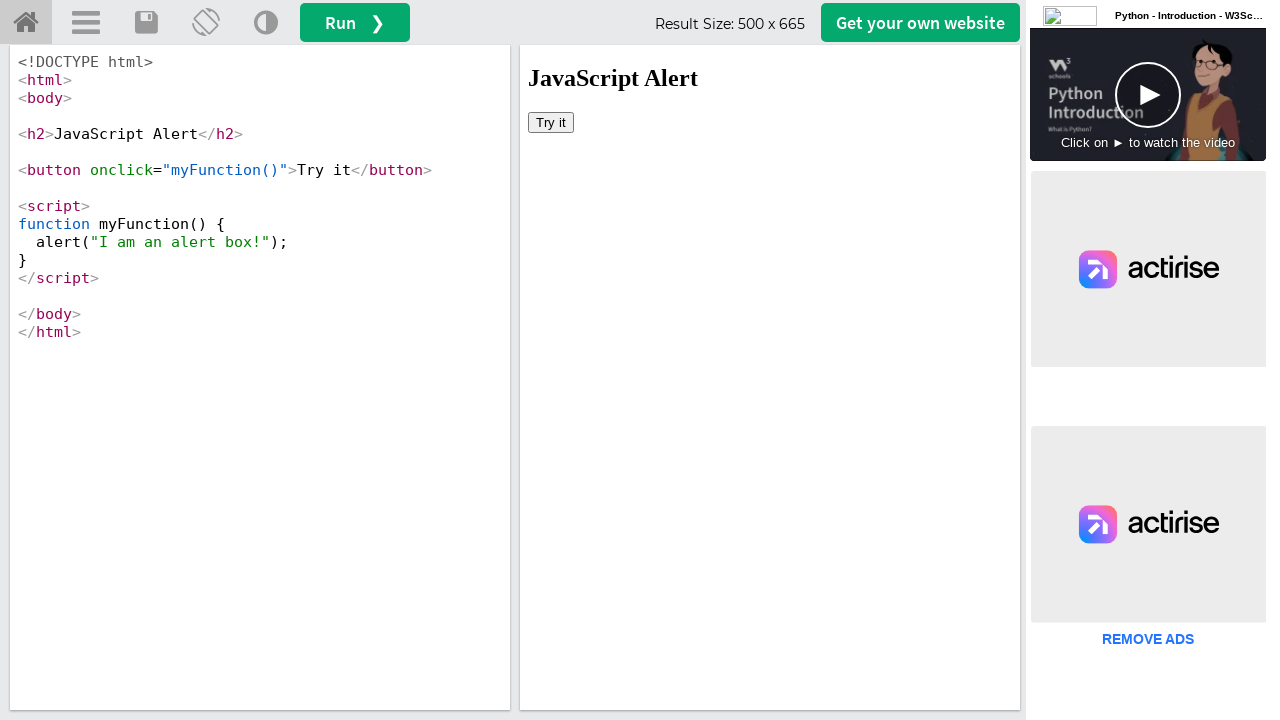

Located iframe with id 'iframeResult'
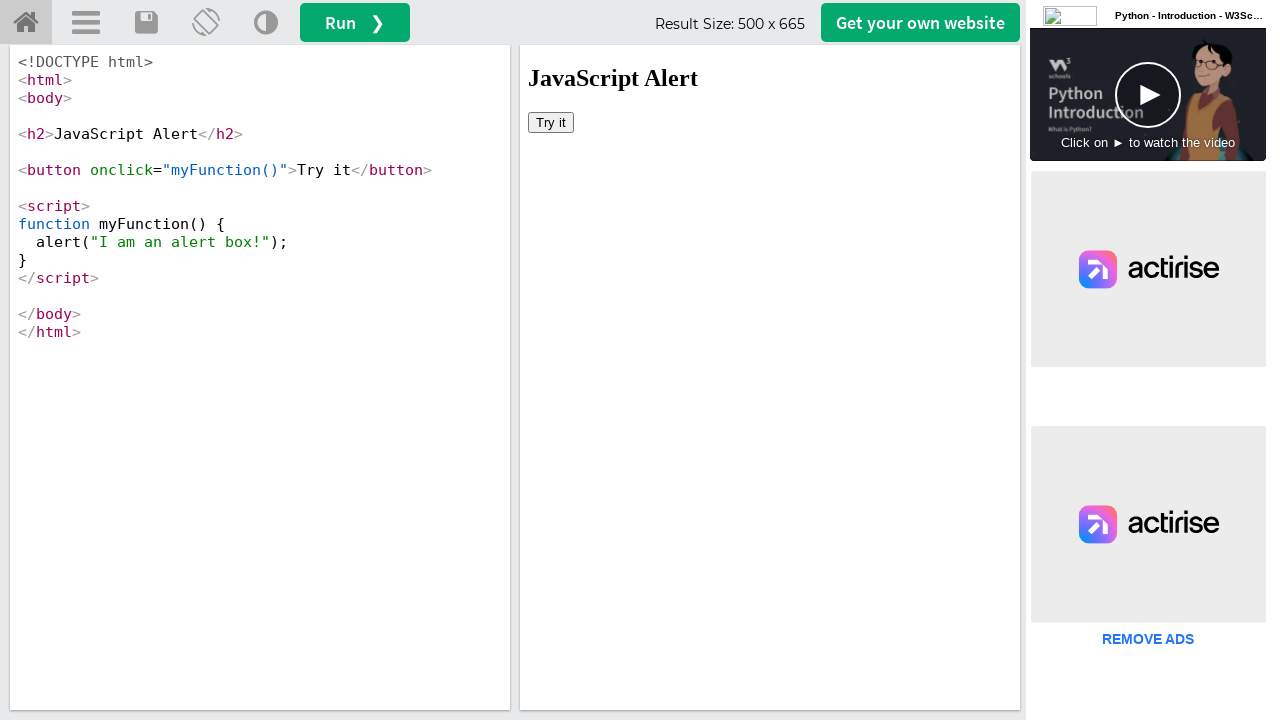

Clicked button with onclick='myFunction()' to trigger alert at (551, 122) on #iframeResult >> internal:control=enter-frame >> xpath=//button[@onclick='myFunc
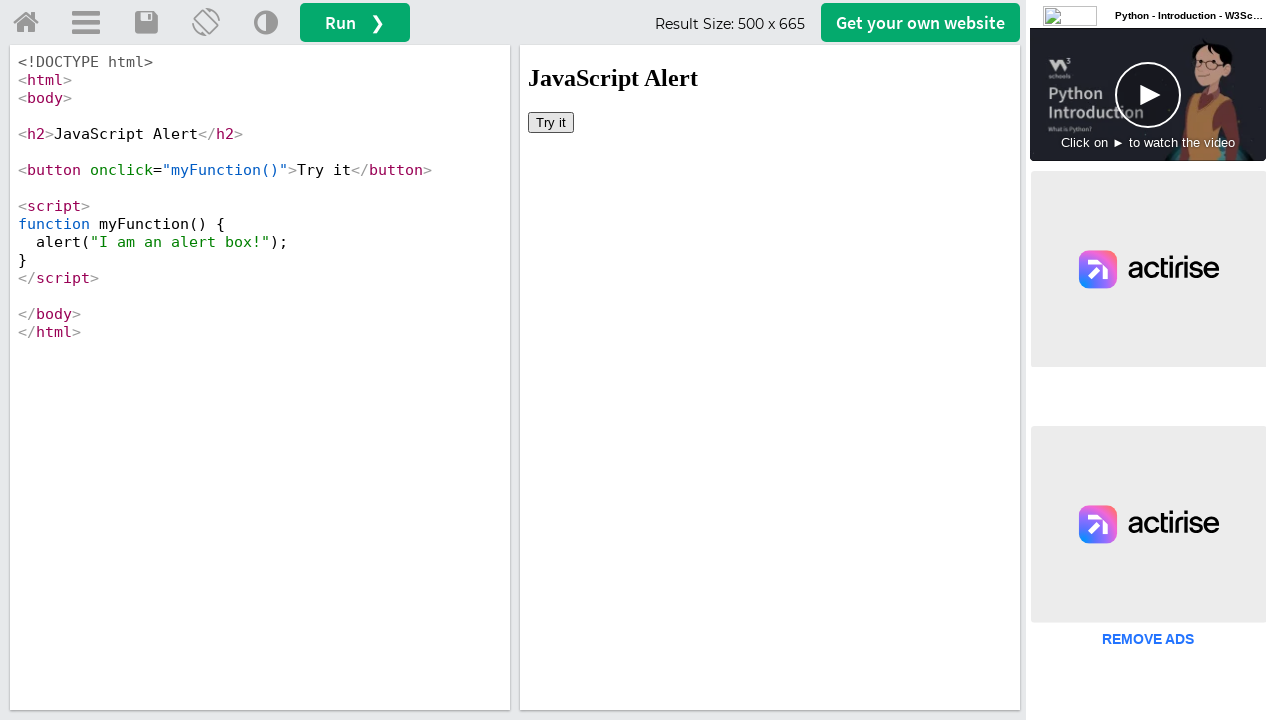

Set up dialog handler to accept alerts
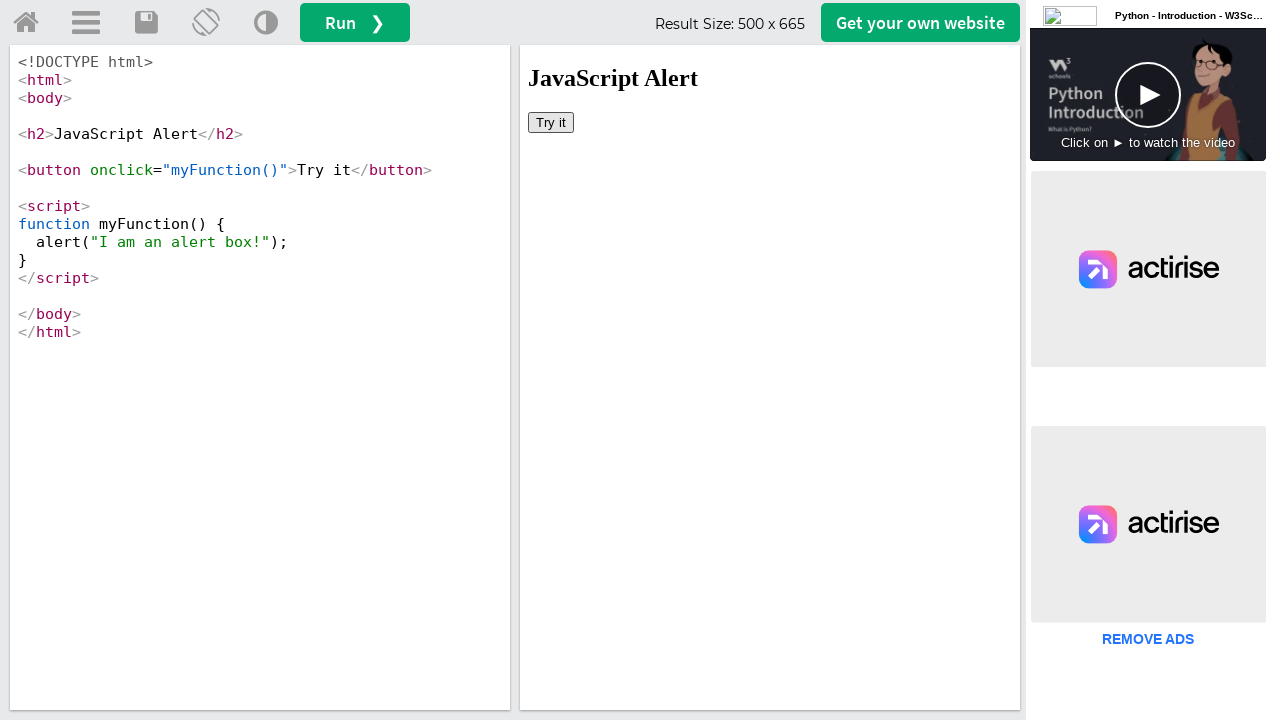

Waited 2000ms for alert interaction to complete
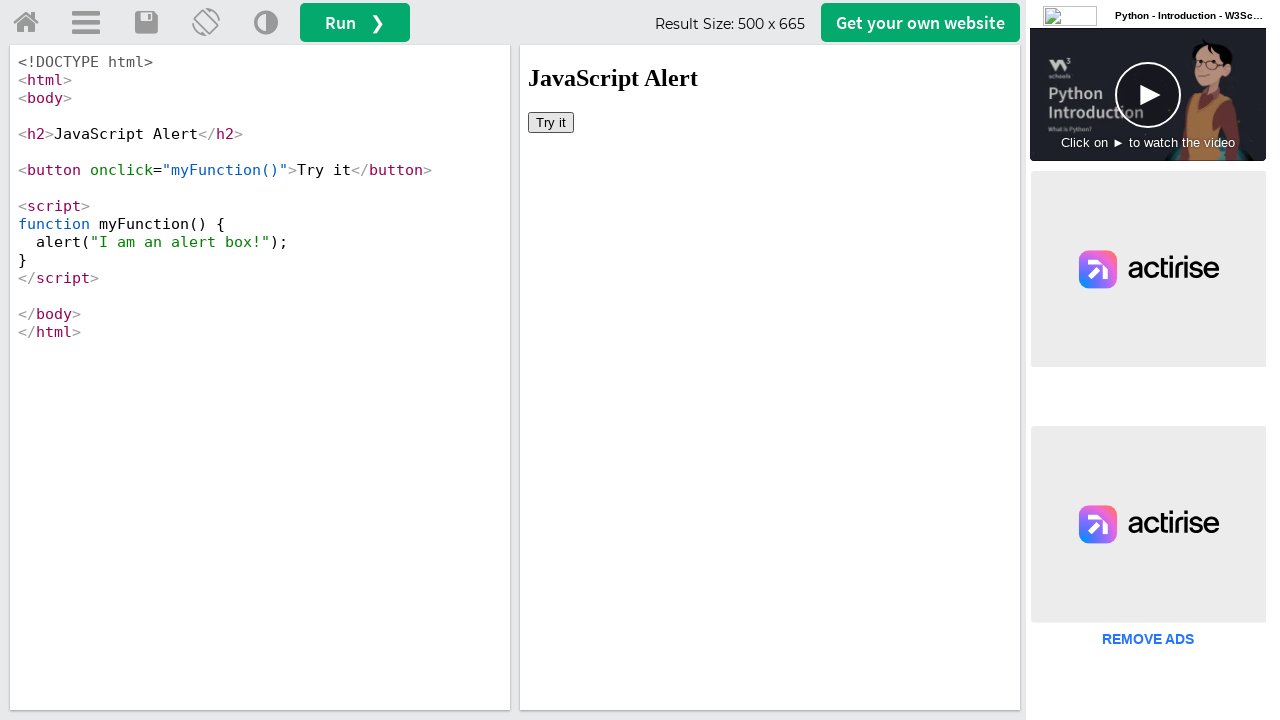

Clicked 'Try it Yourself' home link with id 'tryhome' at (26, 23) on #tryhome
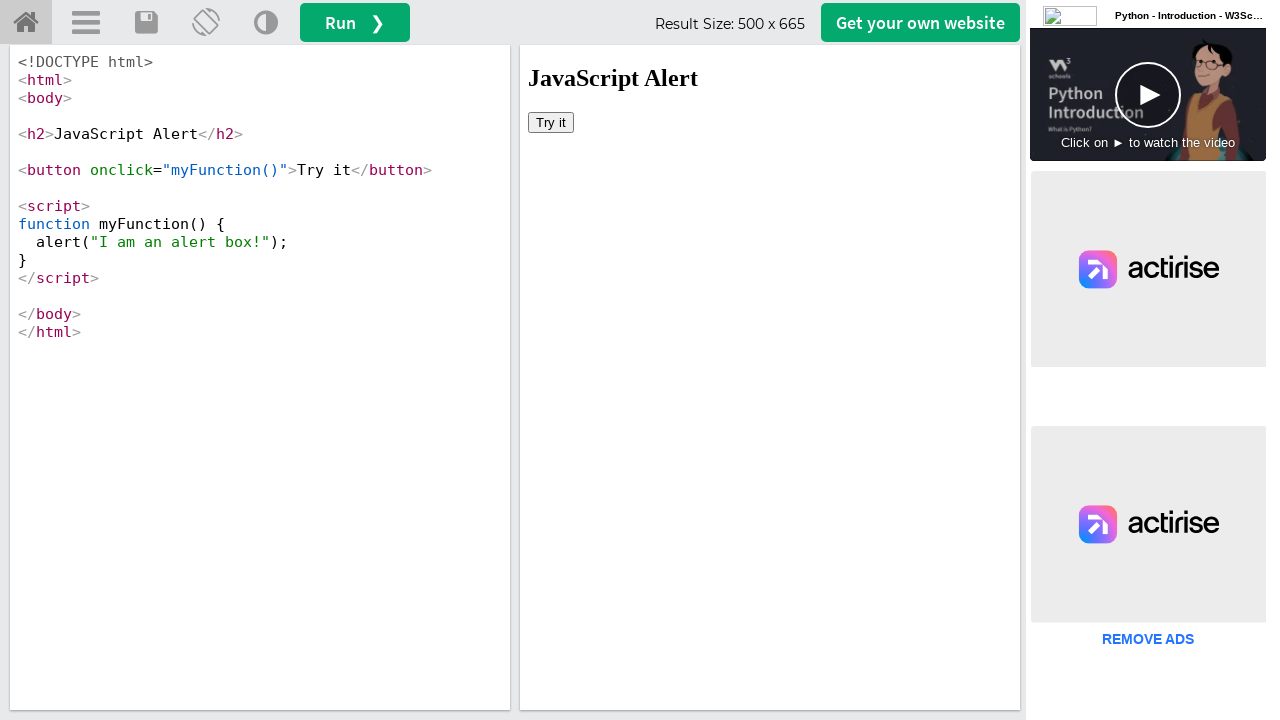

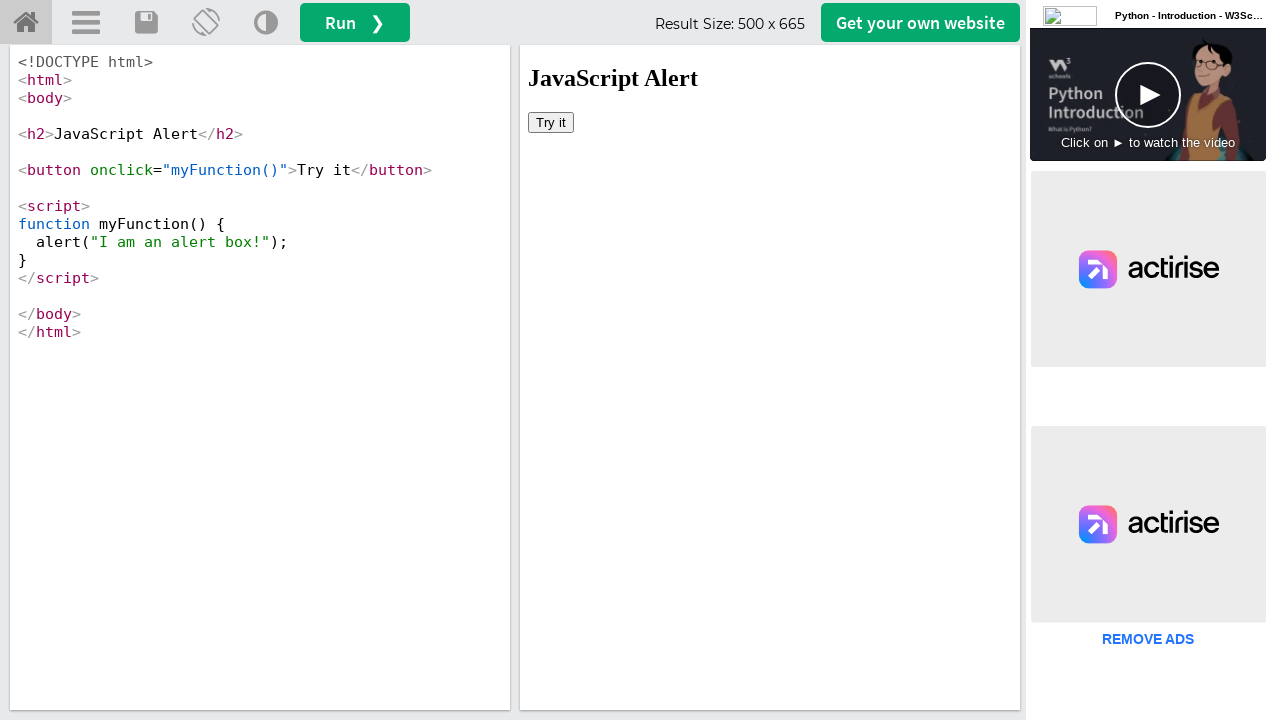